Changes the border style of a specific link element using JavaScript

Starting URL: https://experitest.com

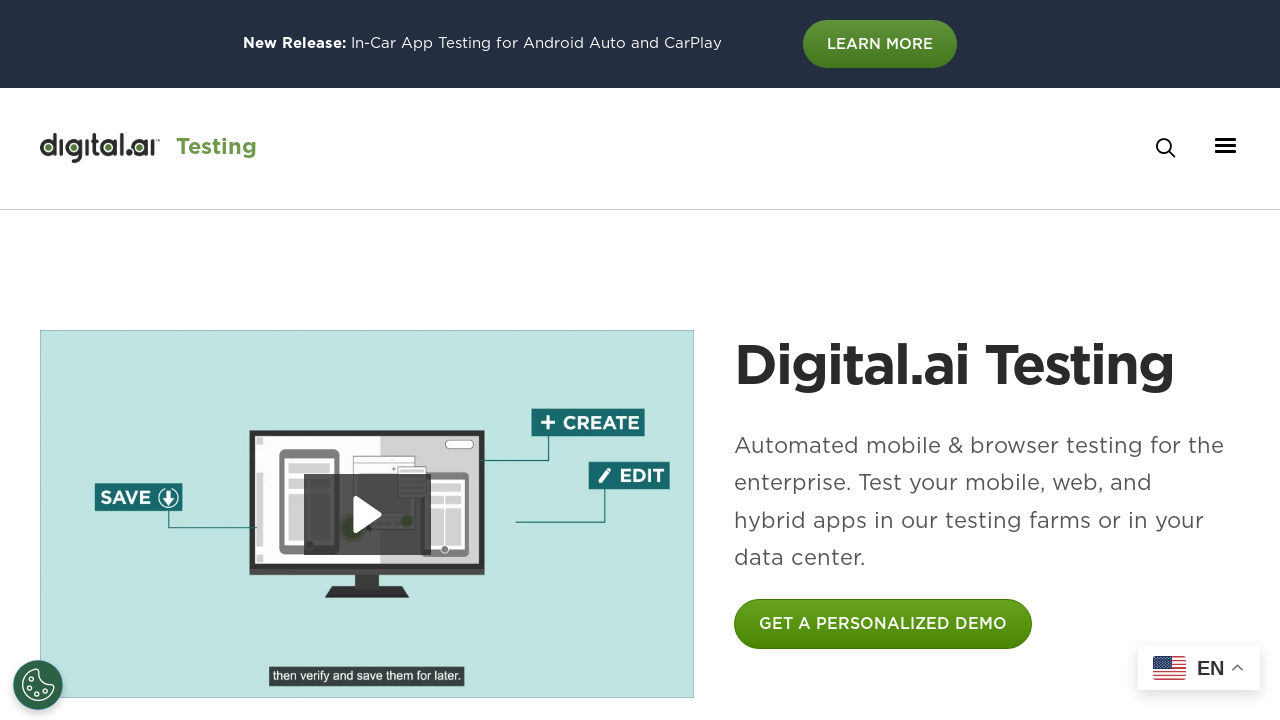

Navigated to https://experitest.com
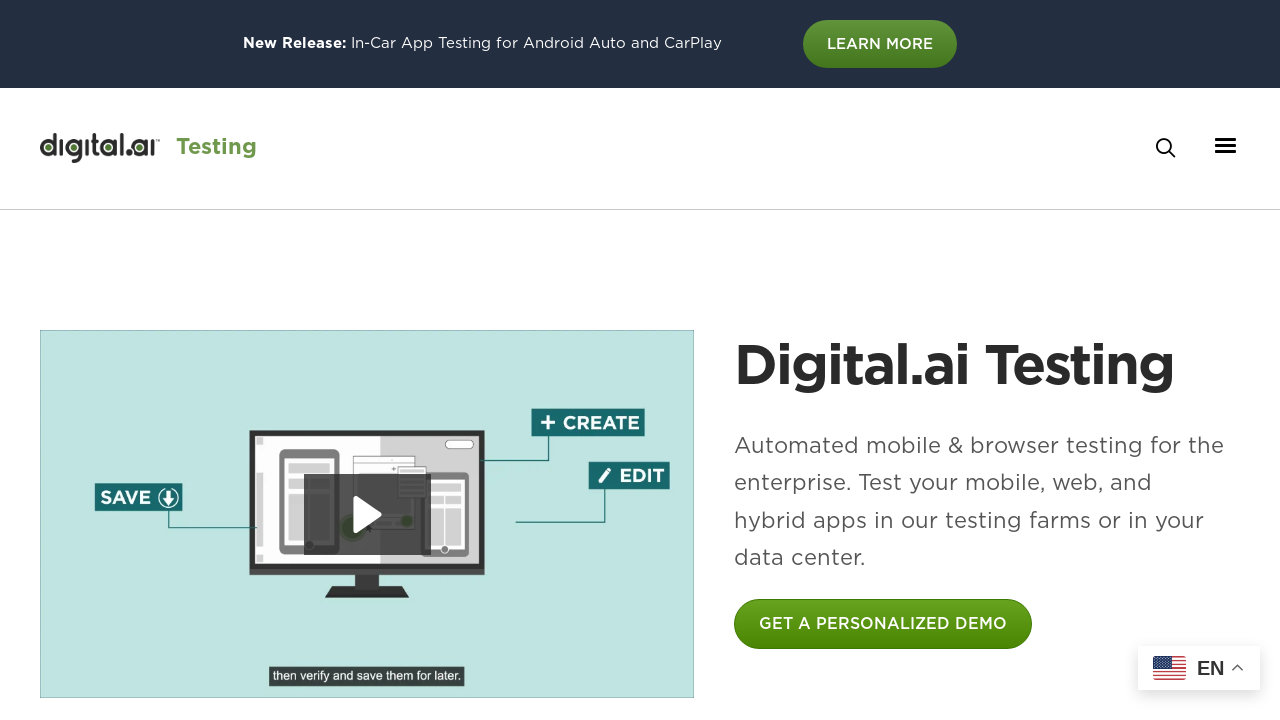

Changed border style of 13th link element to 3px dotted blue using JavaScript
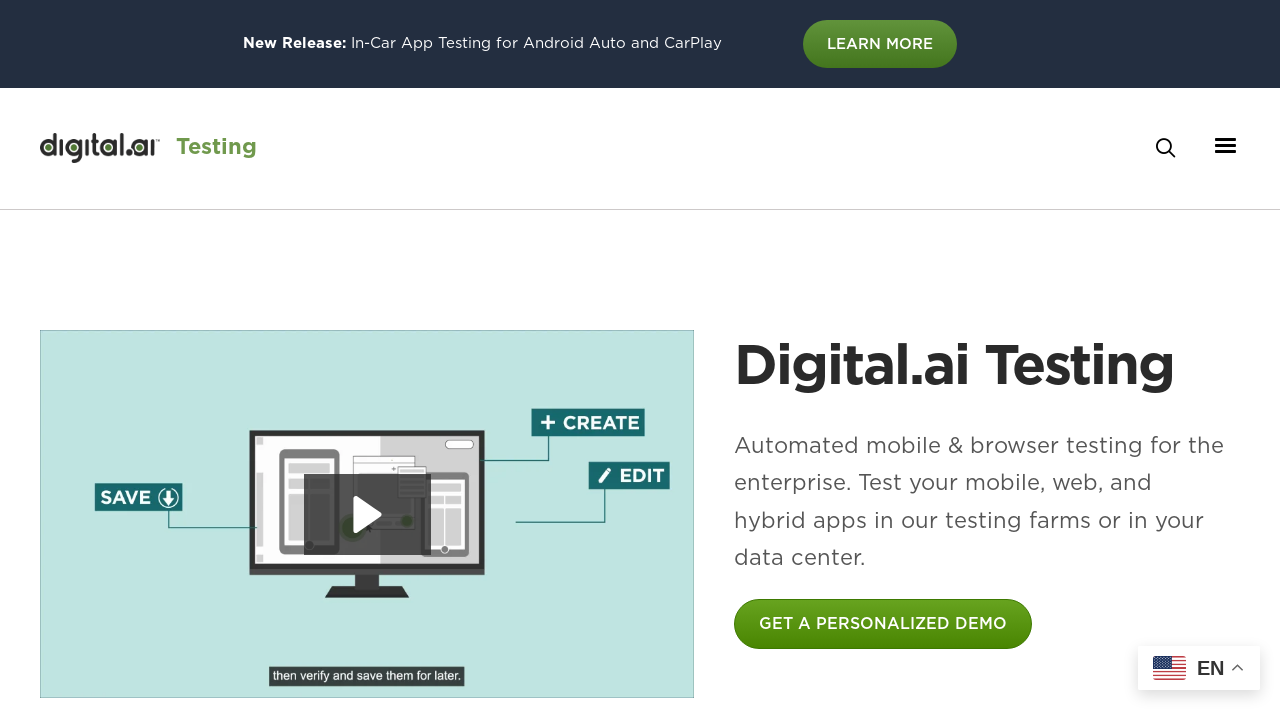

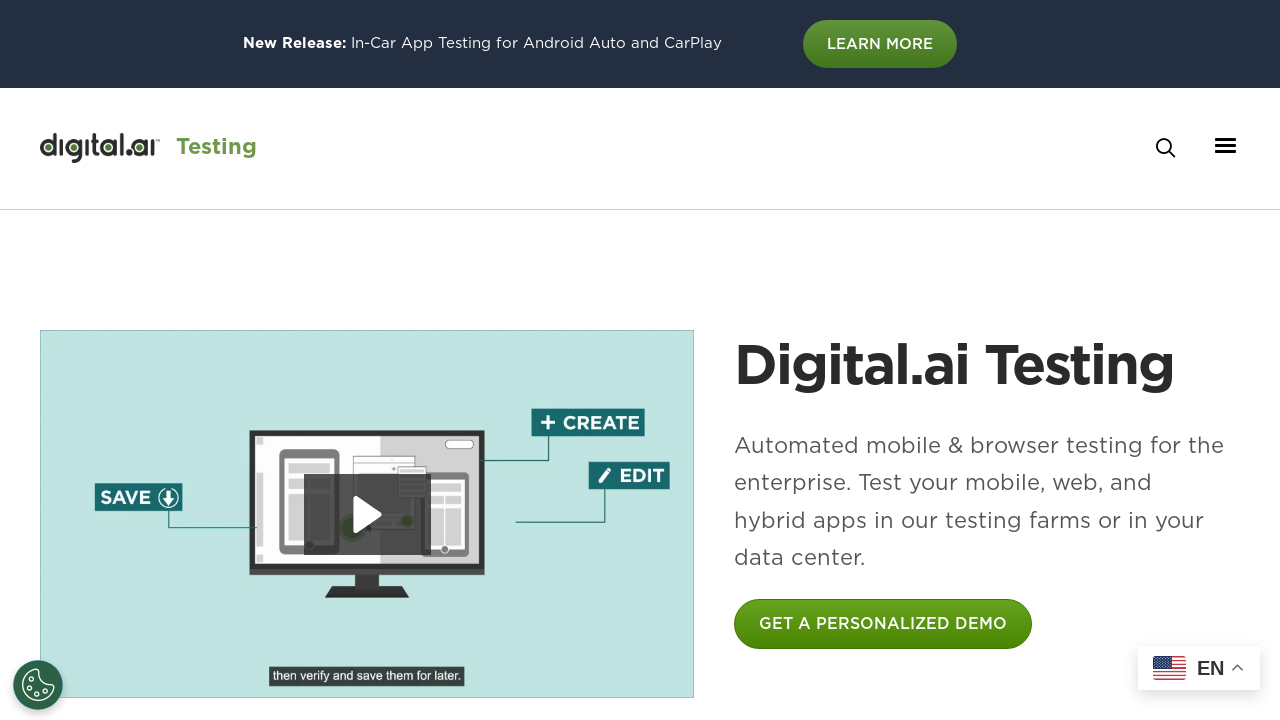